Tests filtering to display only active (non-completed) items

Starting URL: https://demo.playwright.dev/todomvc

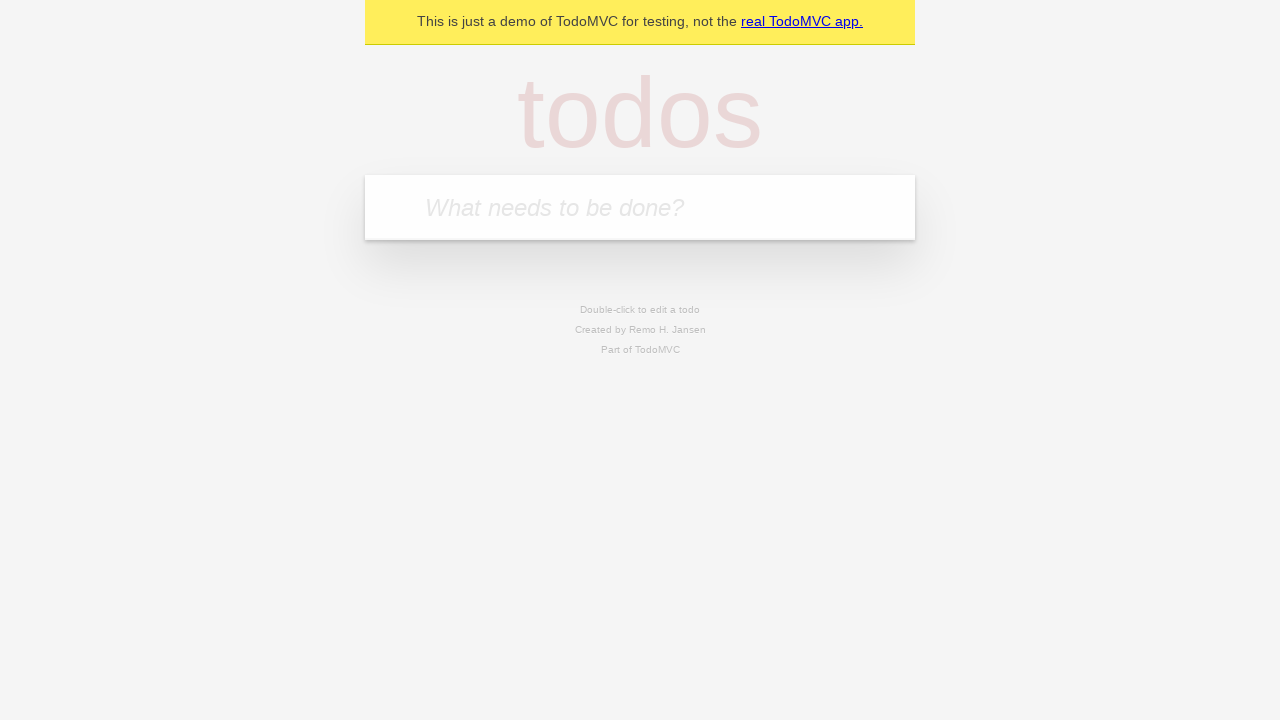

Filled todo input with 'buy some cheese' on internal:attr=[placeholder="What needs to be done?"i]
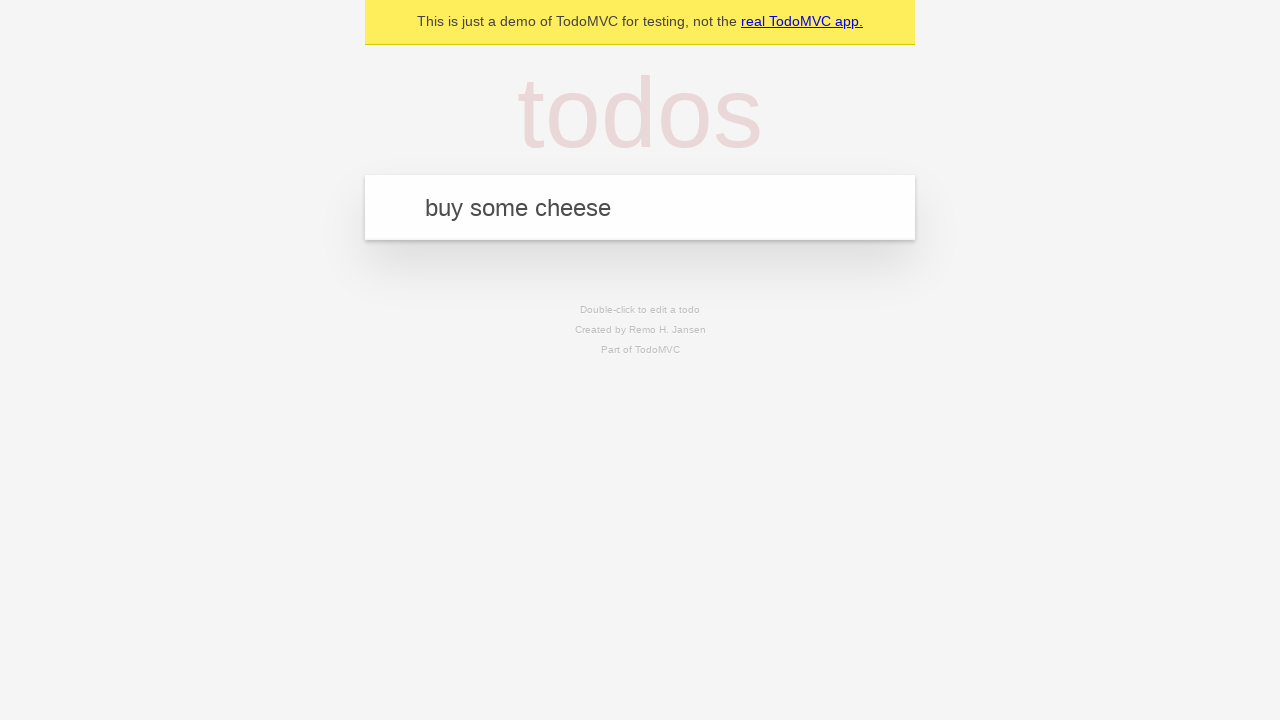

Pressed Enter to create todo 'buy some cheese' on internal:attr=[placeholder="What needs to be done?"i]
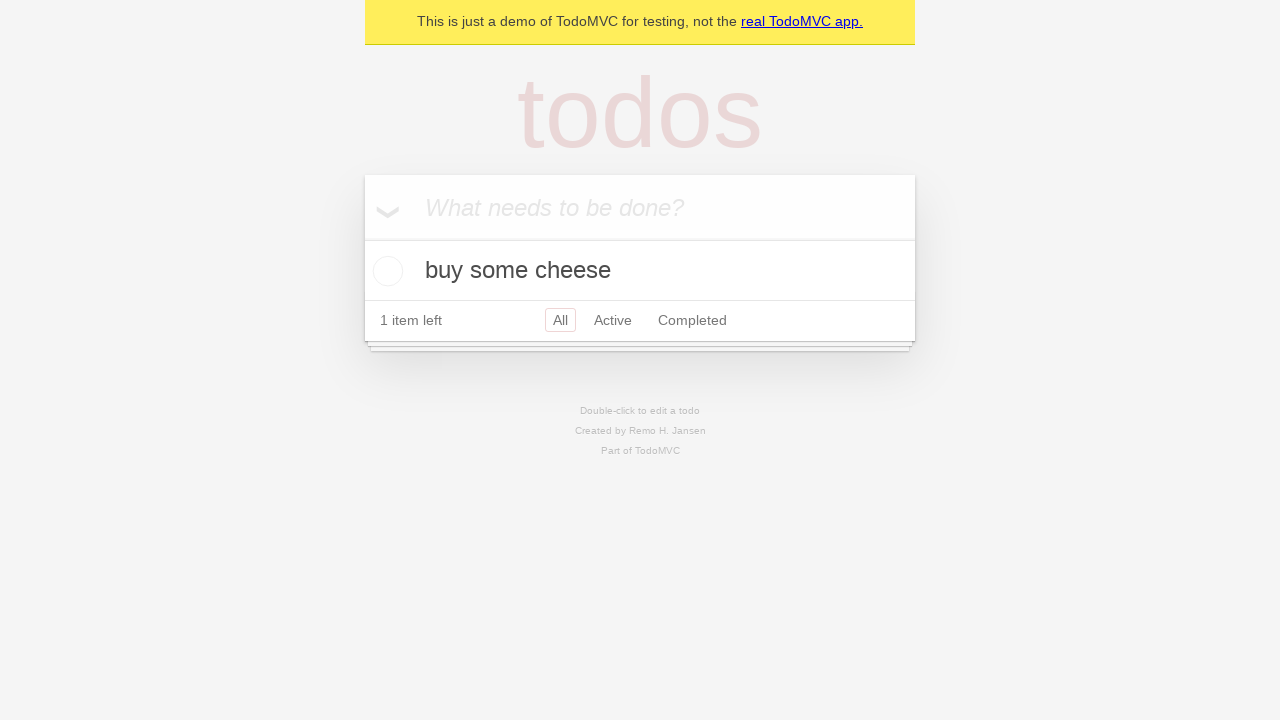

Filled todo input with 'feed the cat' on internal:attr=[placeholder="What needs to be done?"i]
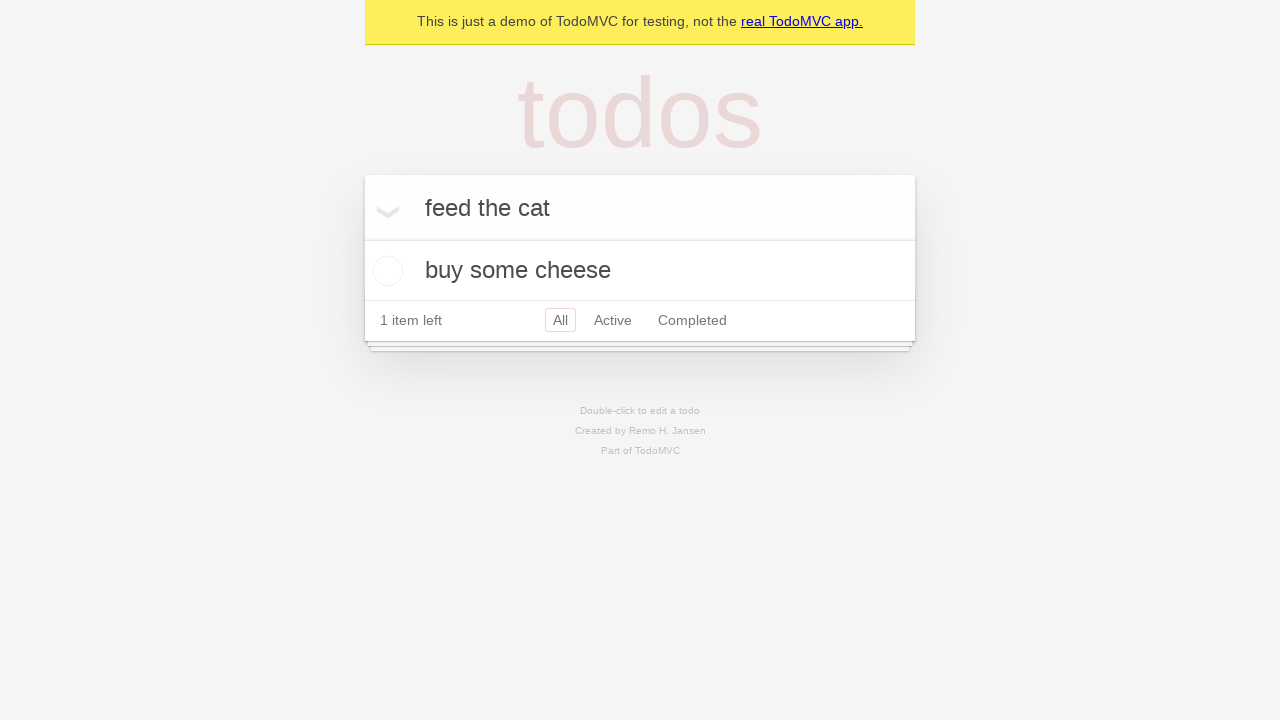

Pressed Enter to create todo 'feed the cat' on internal:attr=[placeholder="What needs to be done?"i]
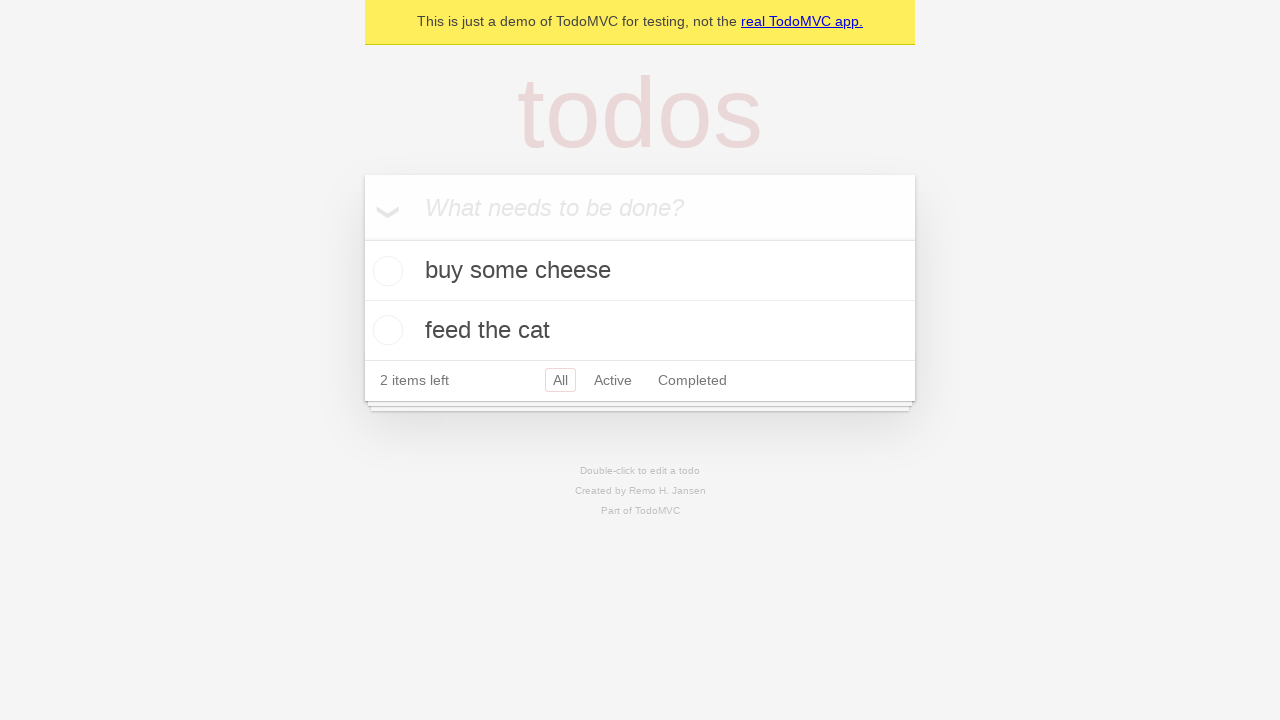

Filled todo input with 'book a doctors appointment' on internal:attr=[placeholder="What needs to be done?"i]
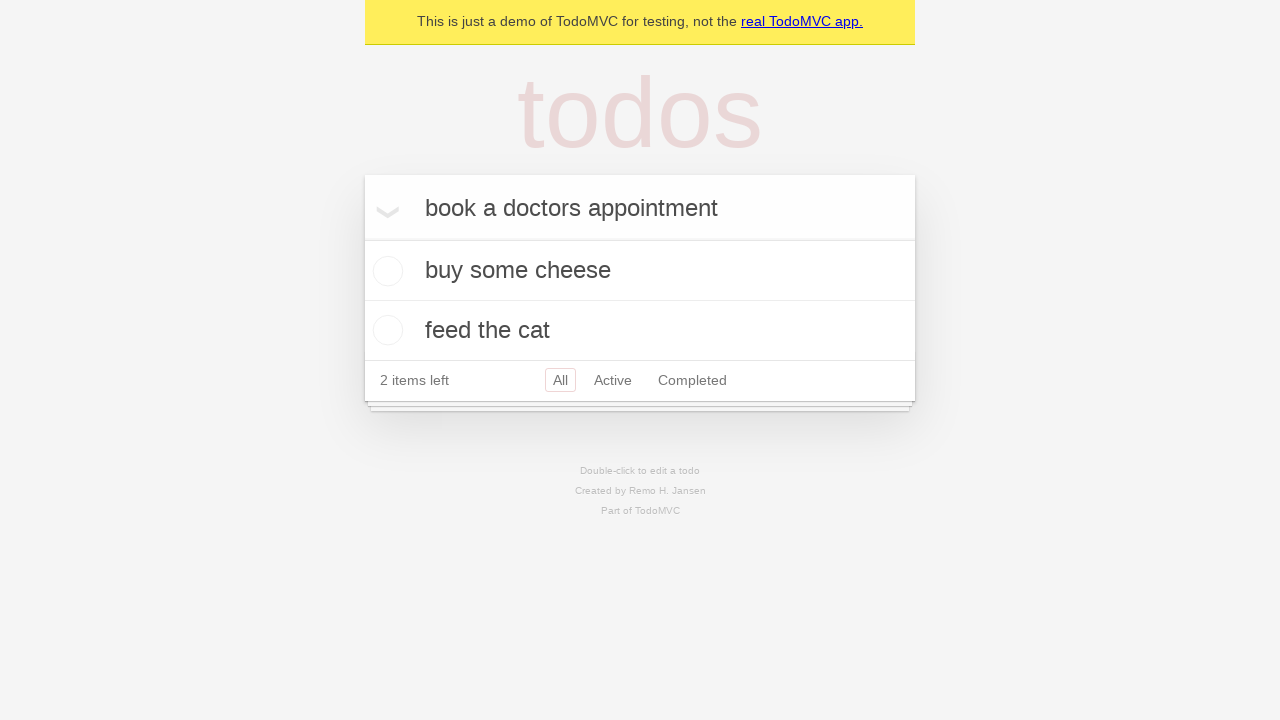

Pressed Enter to create todo 'book a doctors appointment' on internal:attr=[placeholder="What needs to be done?"i]
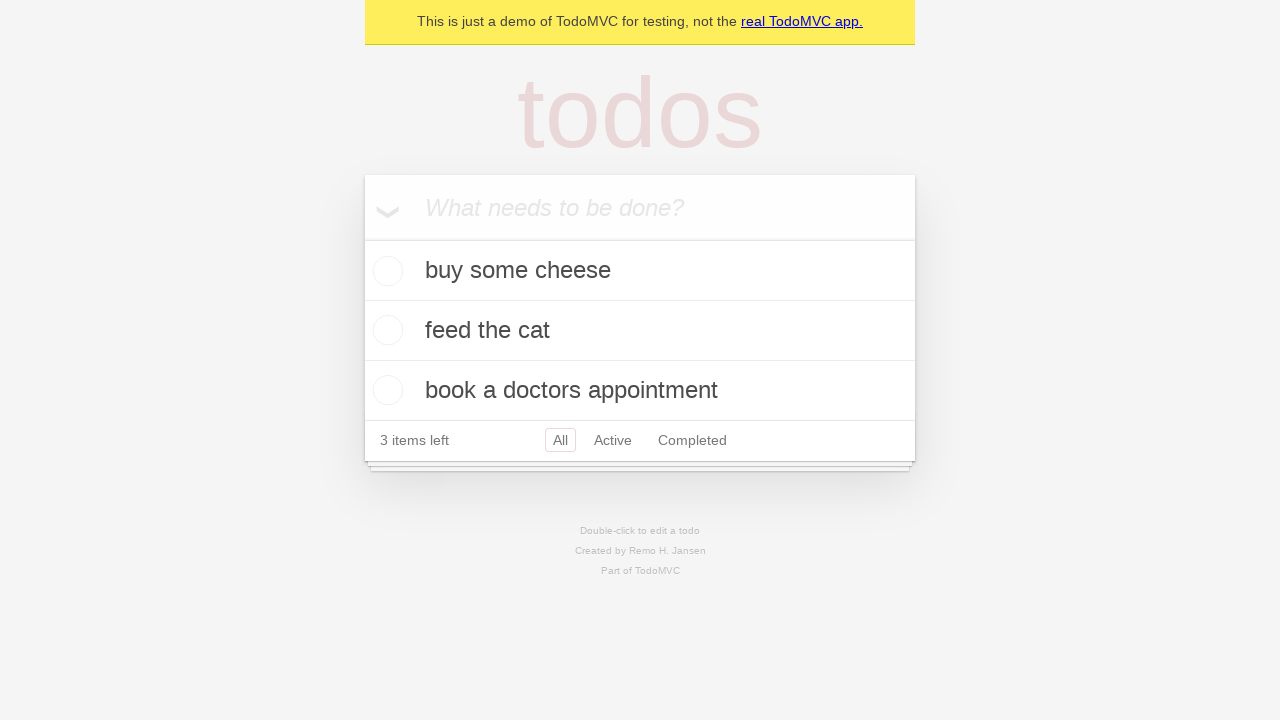

Waited for all three todo items to be created
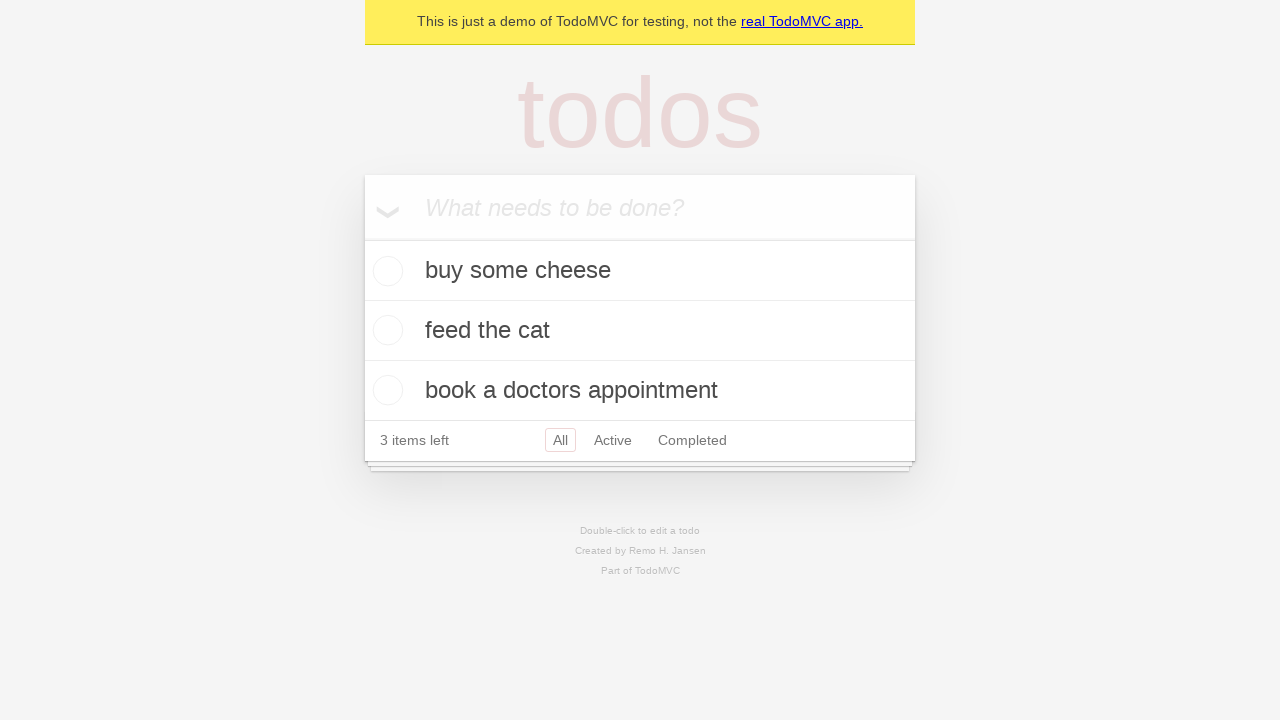

Checked the second todo item (feed the cat) to mark it as completed at (385, 330) on internal:testid=[data-testid="todo-item"s] >> nth=1 >> internal:role=checkbox
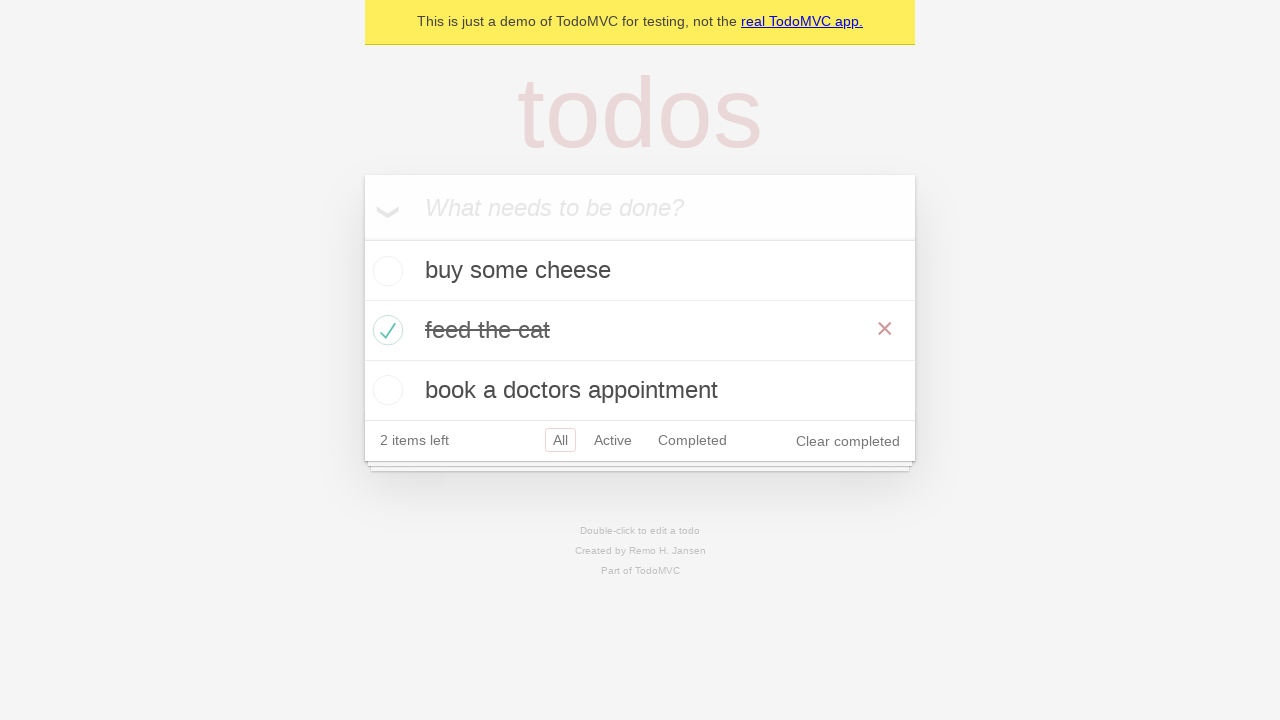

Clicked the Active filter to display only non-completed items at (613, 440) on internal:role=link[name="Active"i]
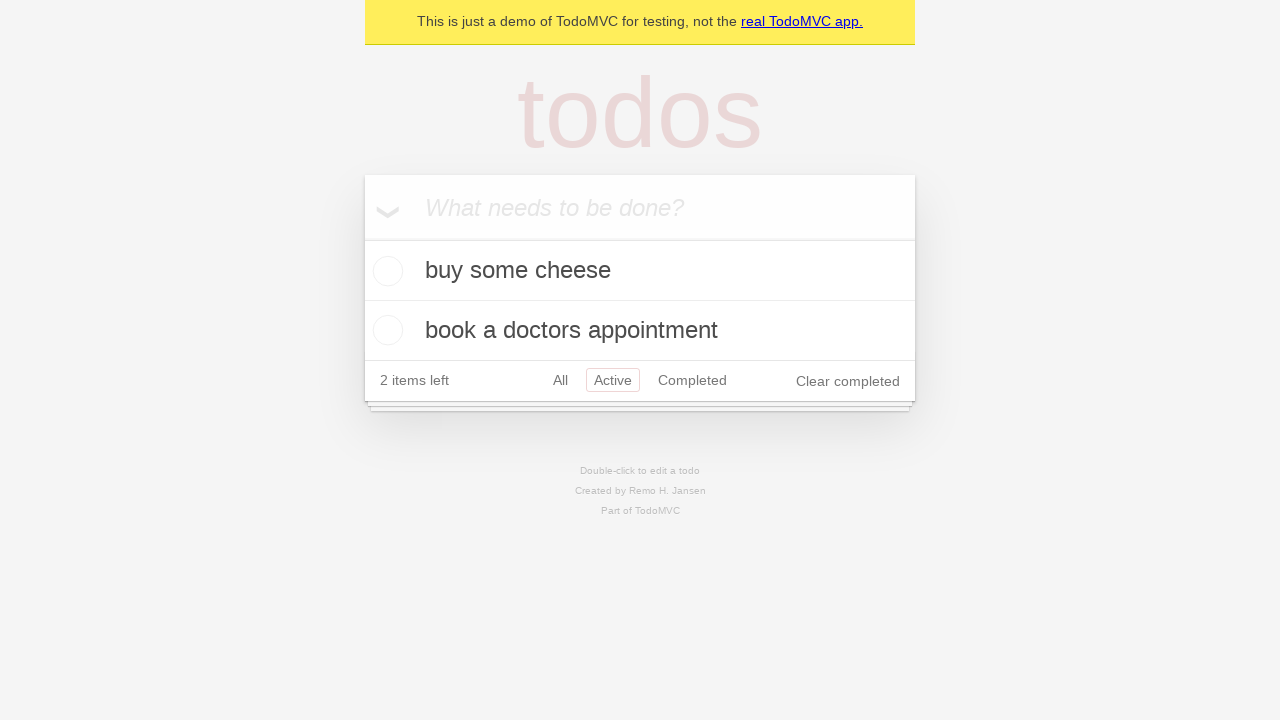

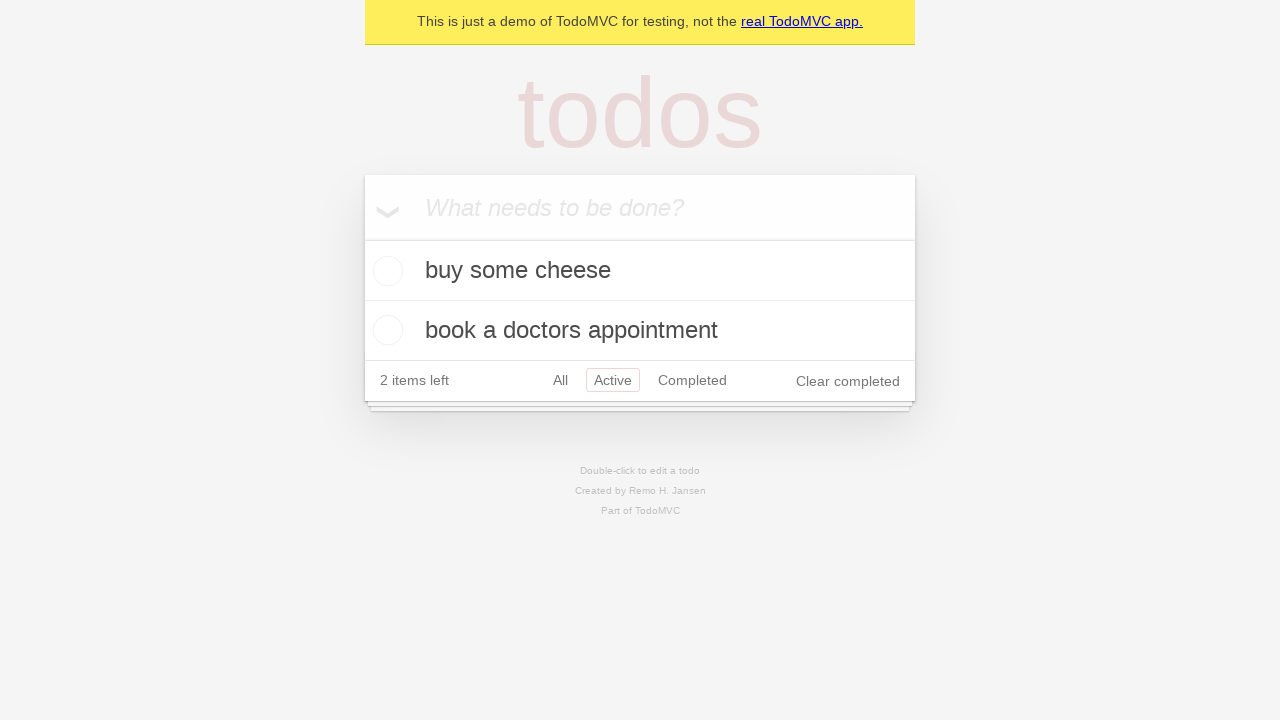